Tests the Safeco Insurance website location search functionality by entering a ZIP code and submitting to find agents or services in that area.

Starting URL: http://www.safeco.com

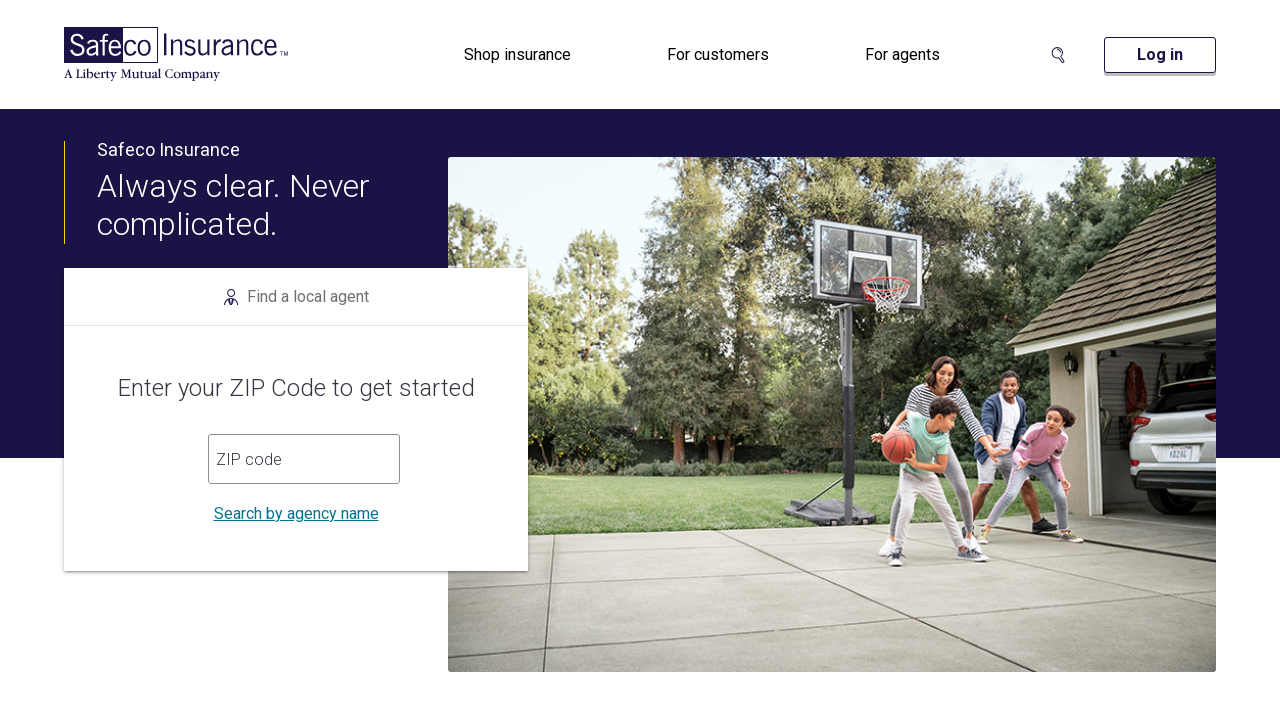

Waited for page to load (domcontentloaded)
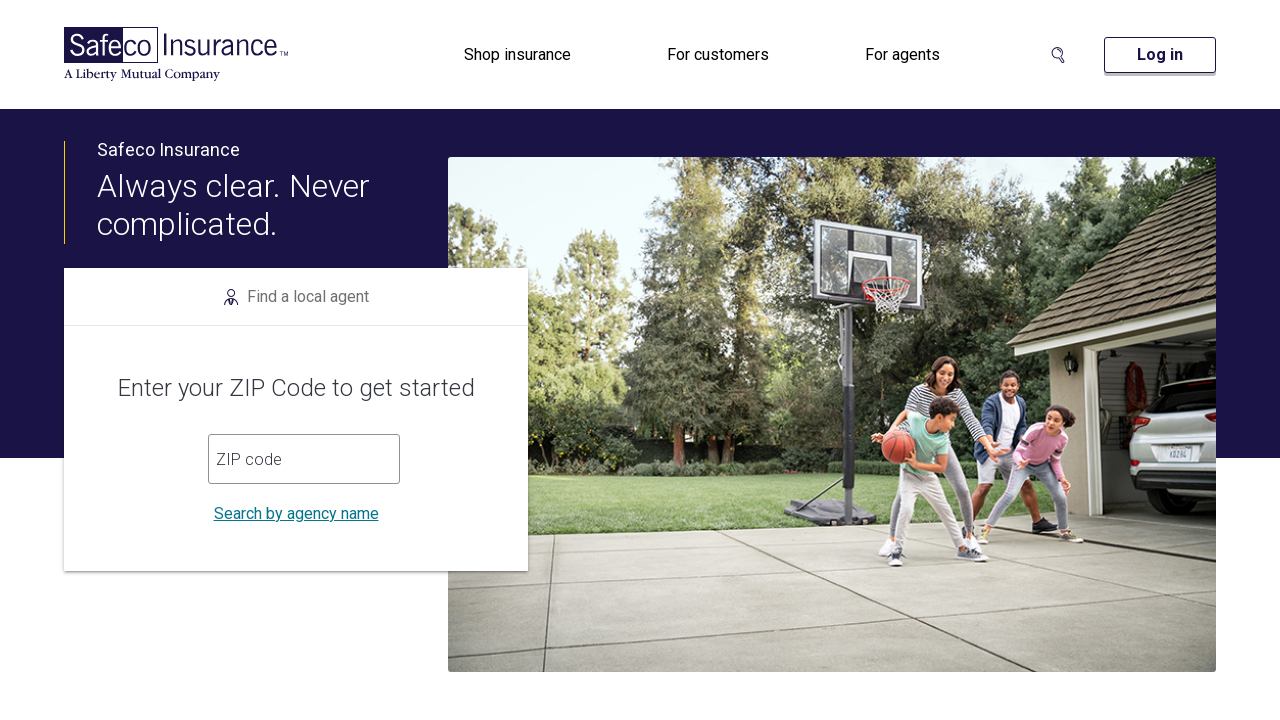

Filled location search field with ZIP code '60612' on input[name='location']
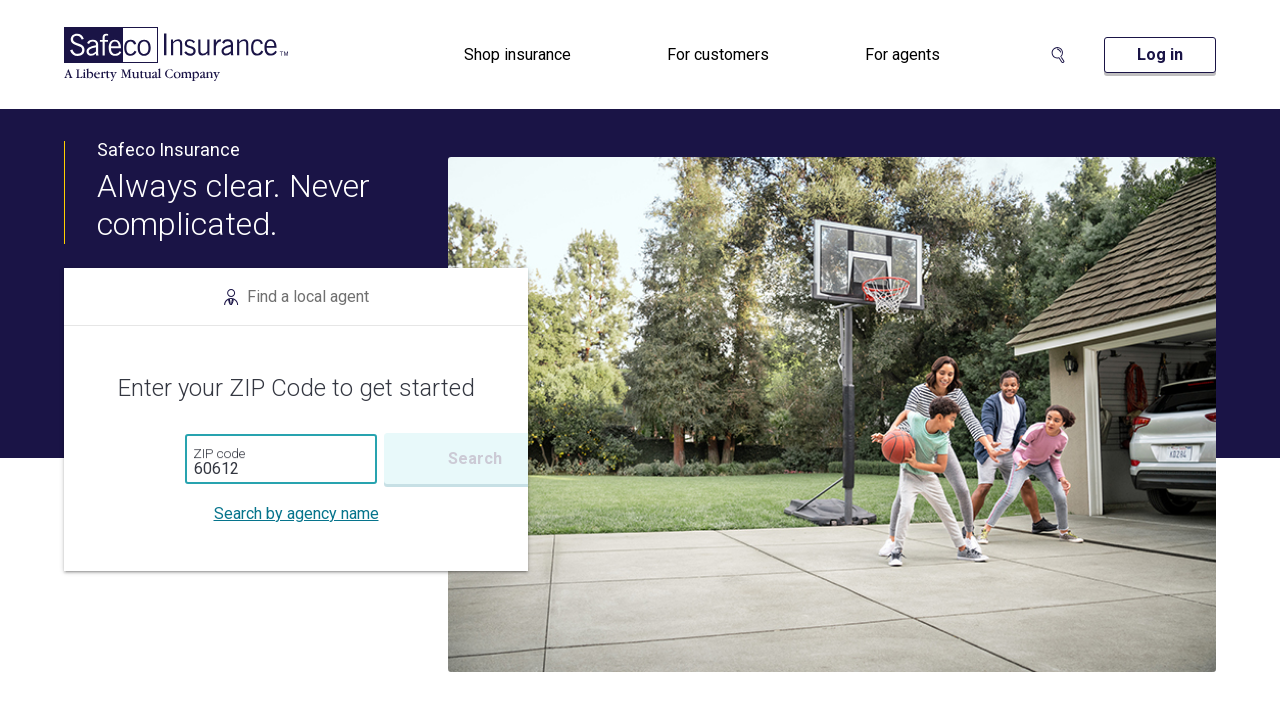

Pressed Enter to submit location search on input[name='location']
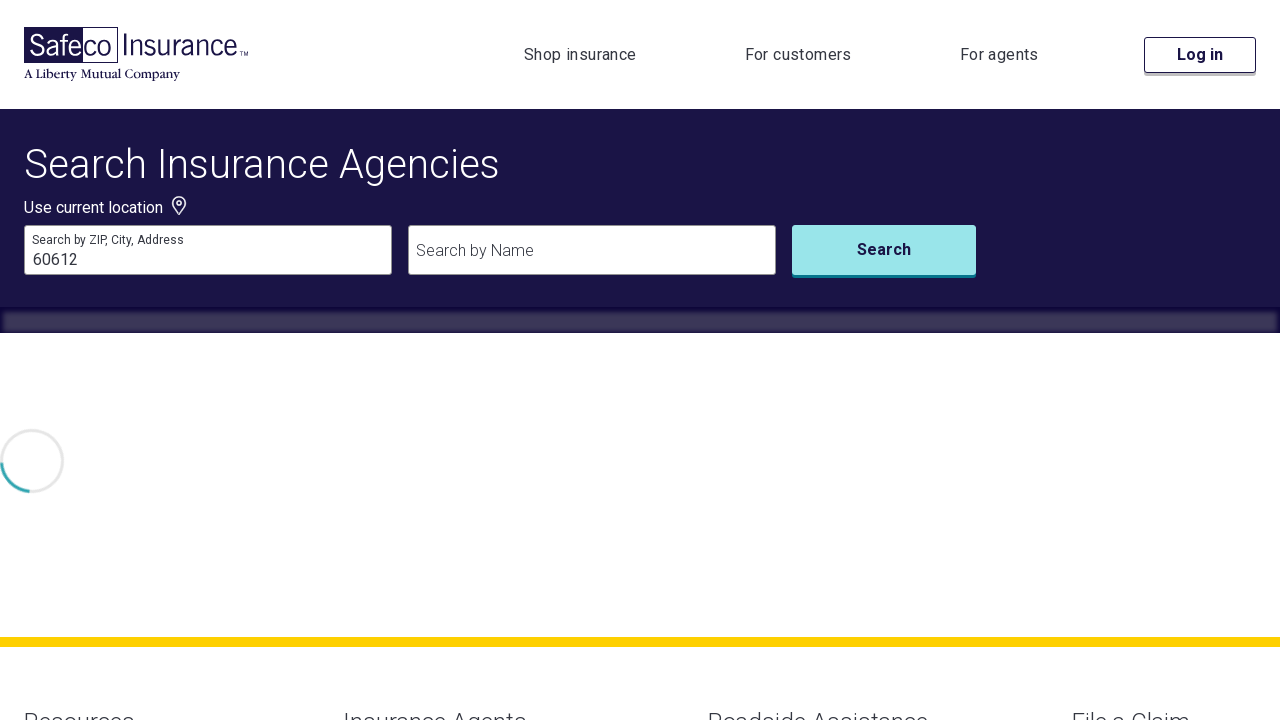

Waited for search results to load (networkidle)
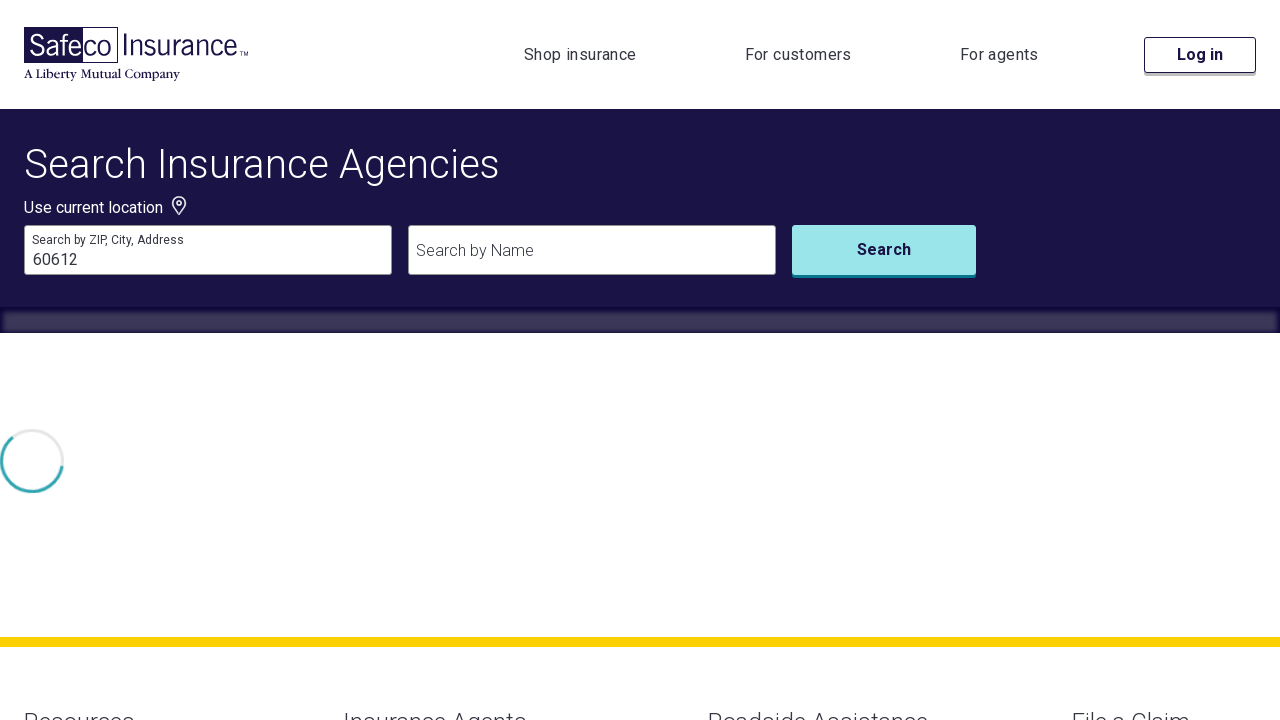

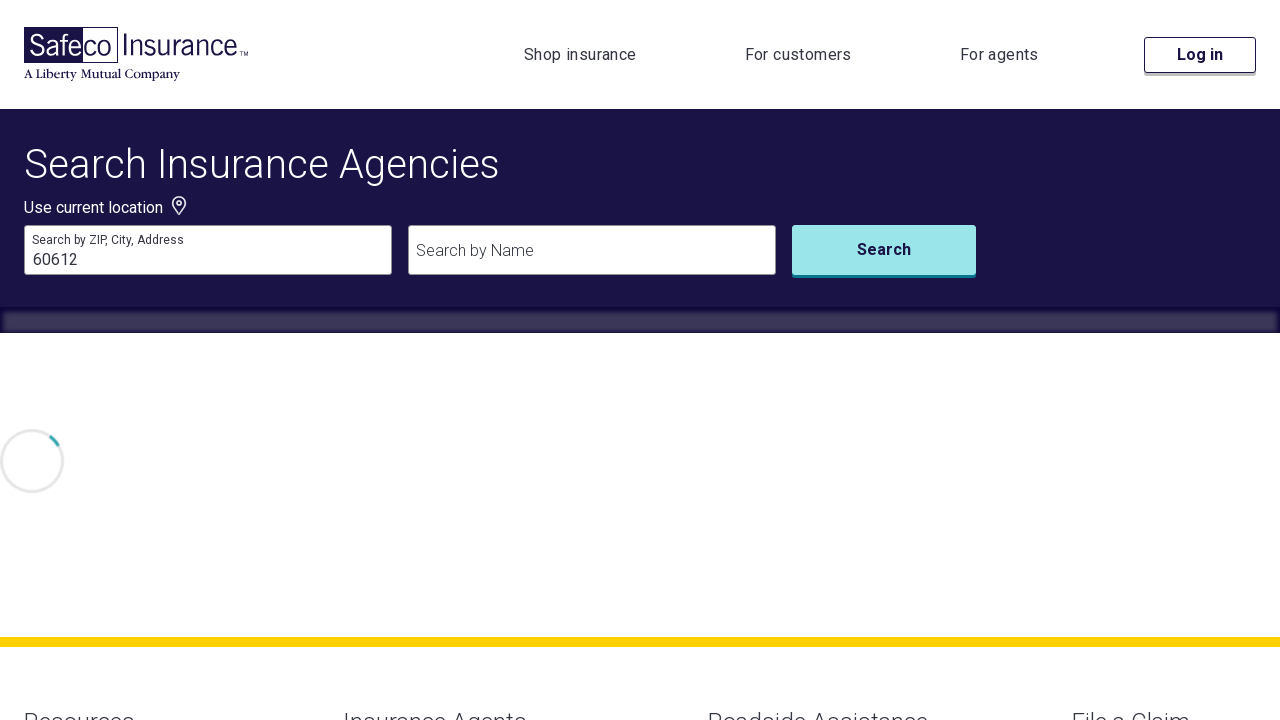